Clicks on letter F link and verifies that results start with letter F

Starting URL: https://www.99-bottles-of-beer.net/abc.html

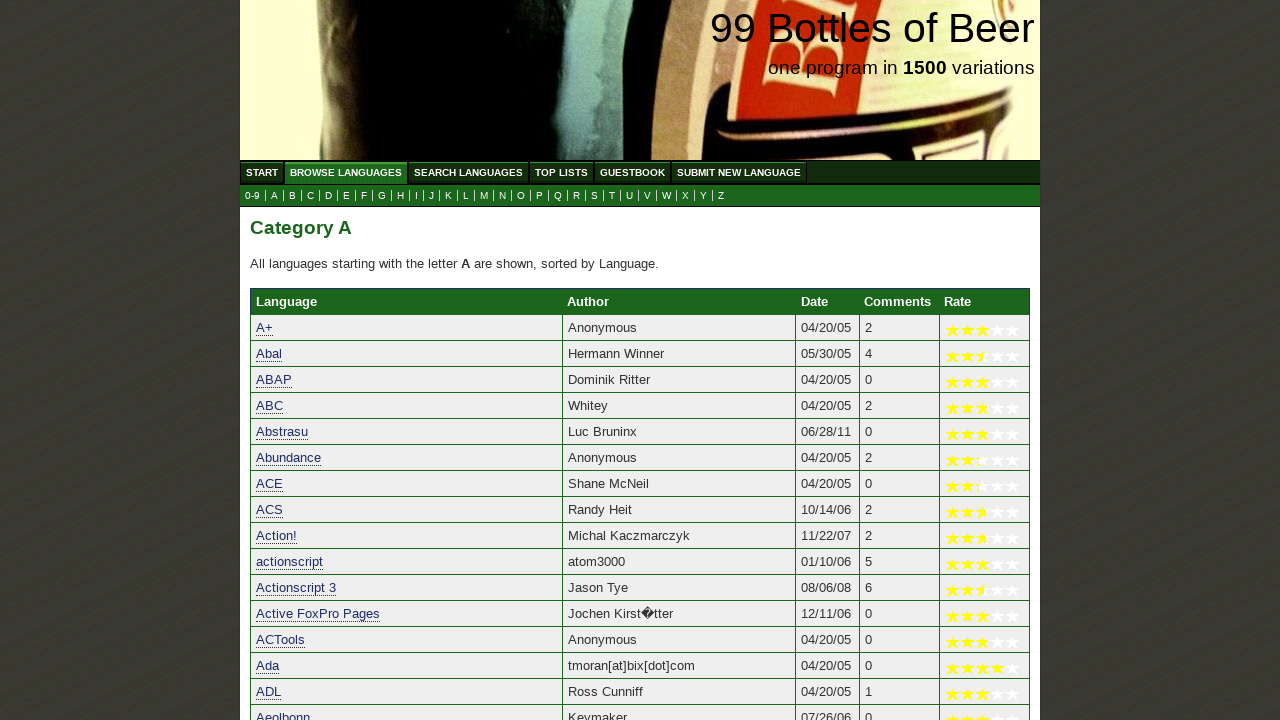

Clicked on letter F link at (364, 196) on xpath=//a[@href='f.html']
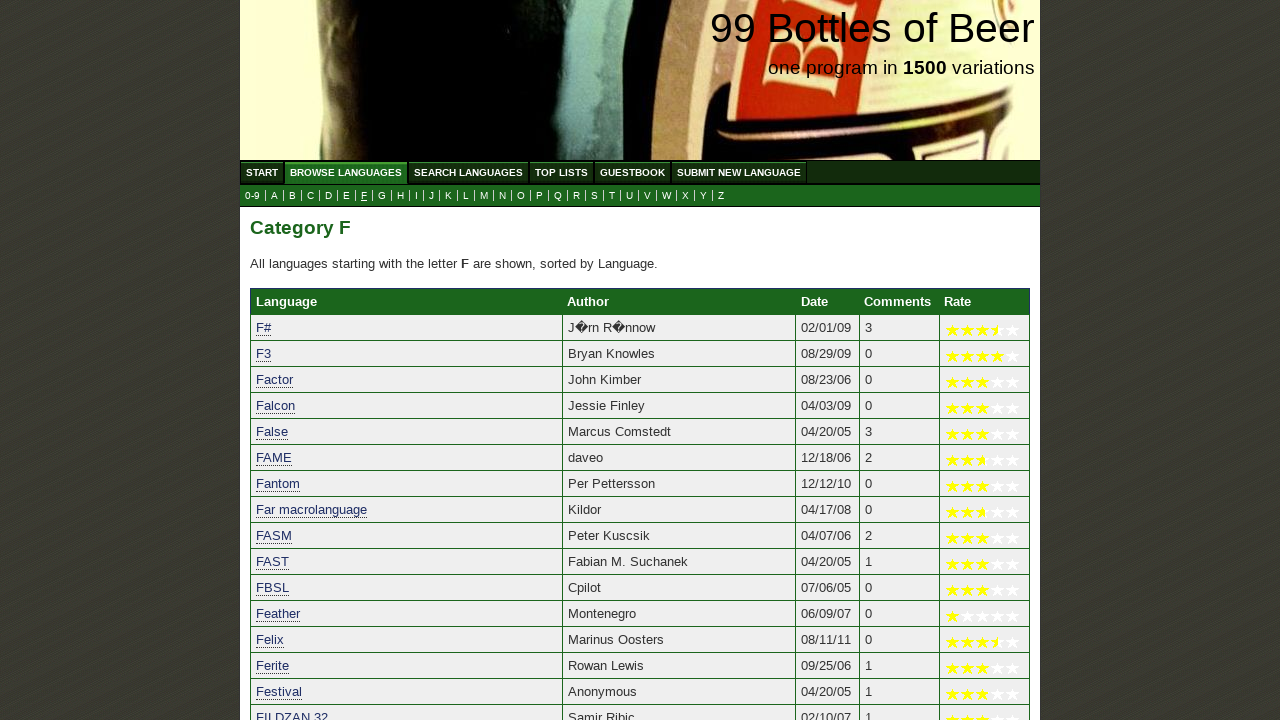

Results loaded after clicking F link
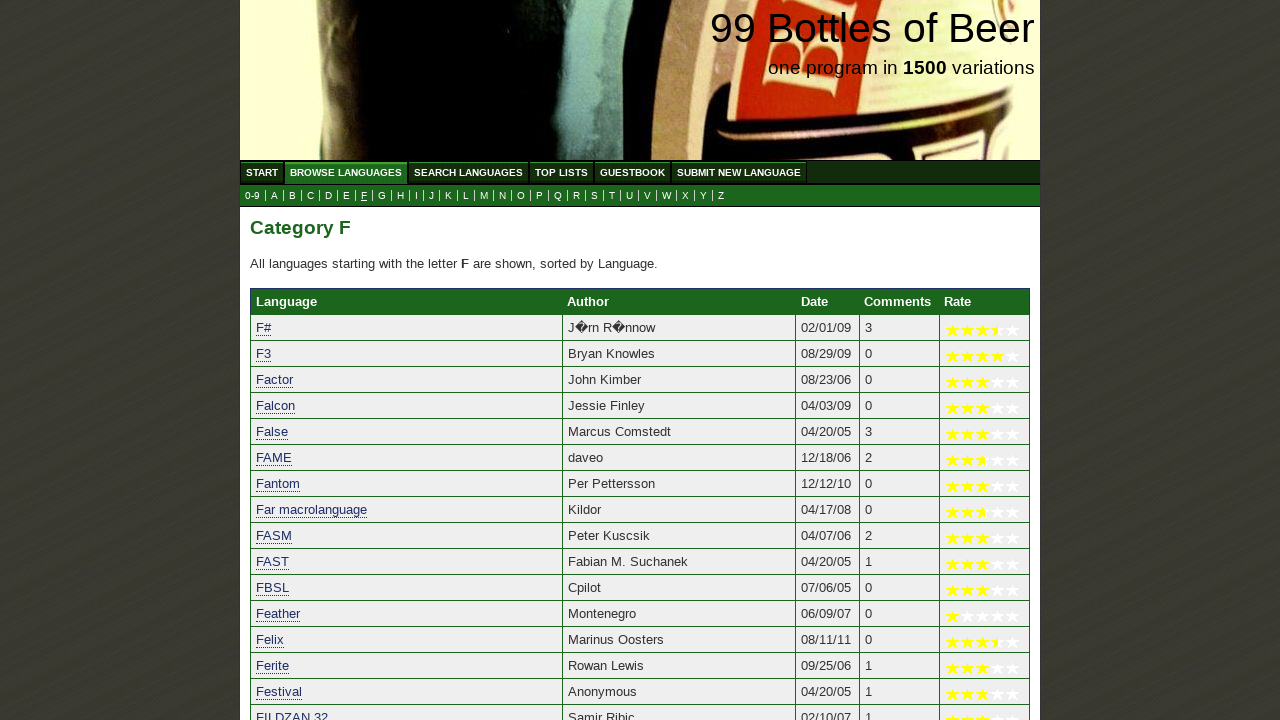

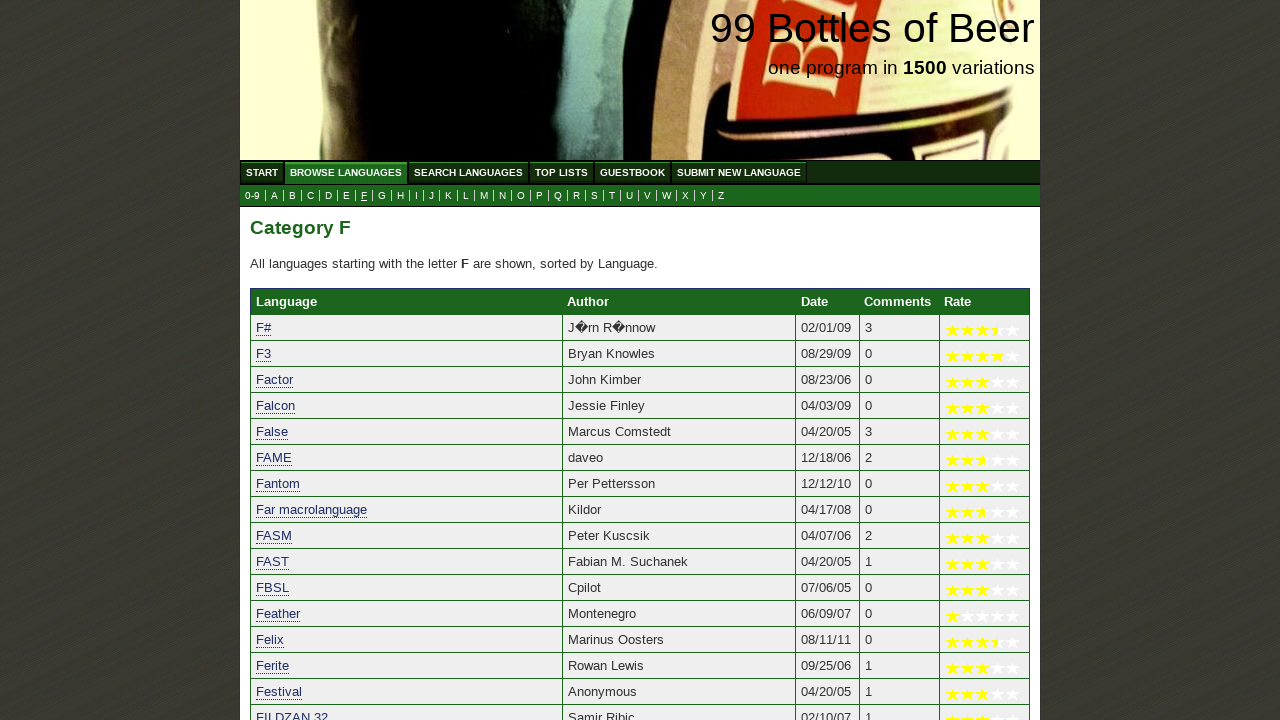